Tests JavaScript prompt alert handling by clicking a button to trigger a prompt, entering text into the prompt, and accepting it

Starting URL: https://demoqa.com/alerts

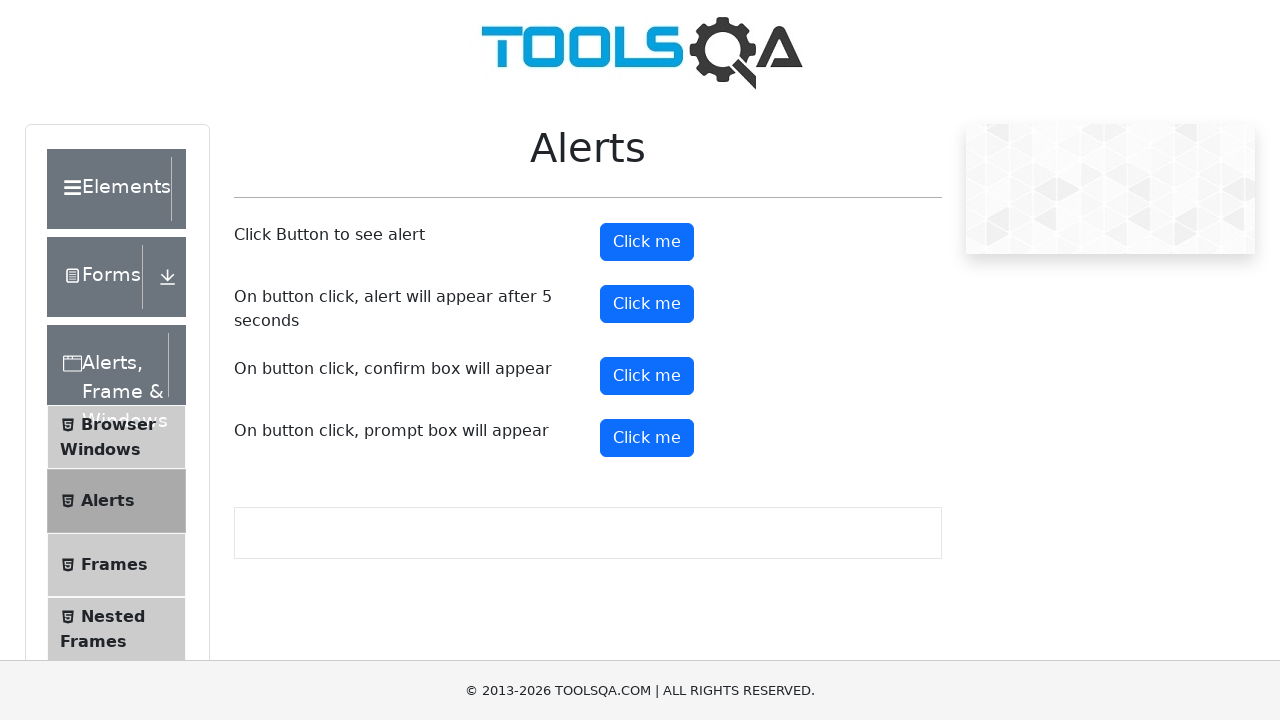

Set up dialog handler for prompt alert
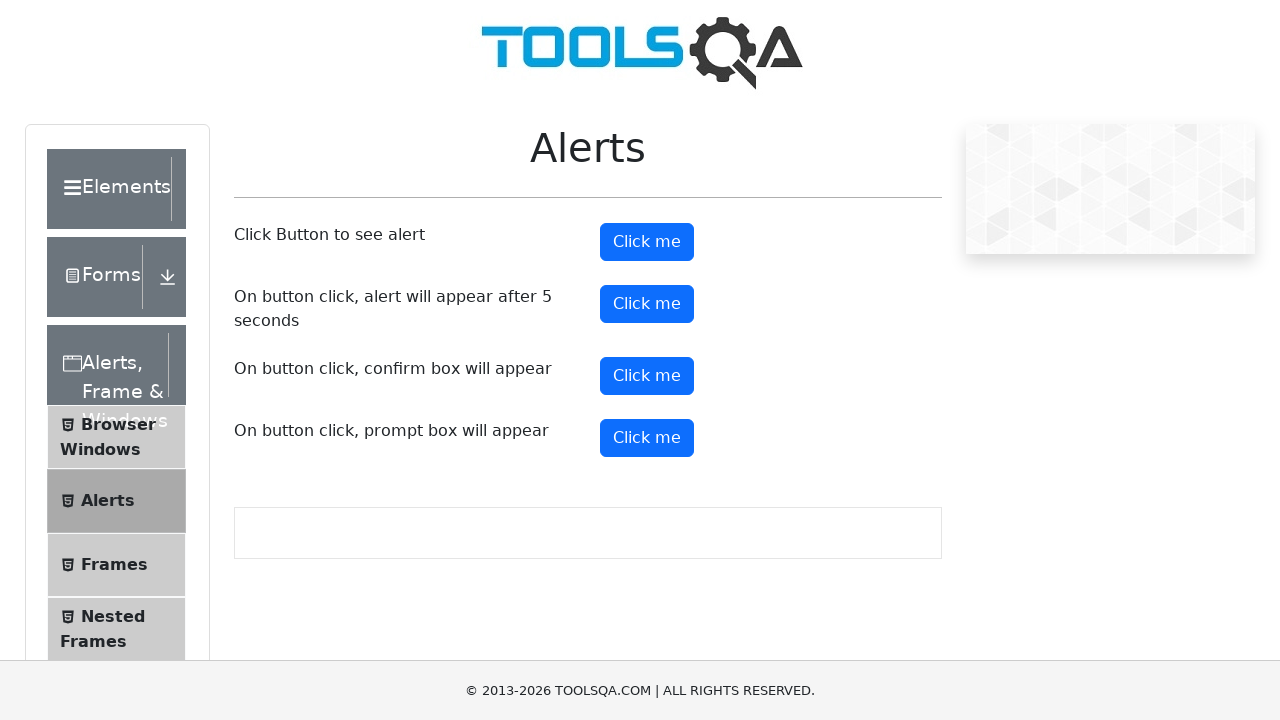

Clicked prompt button to trigger alert at (647, 438) on #promtButton
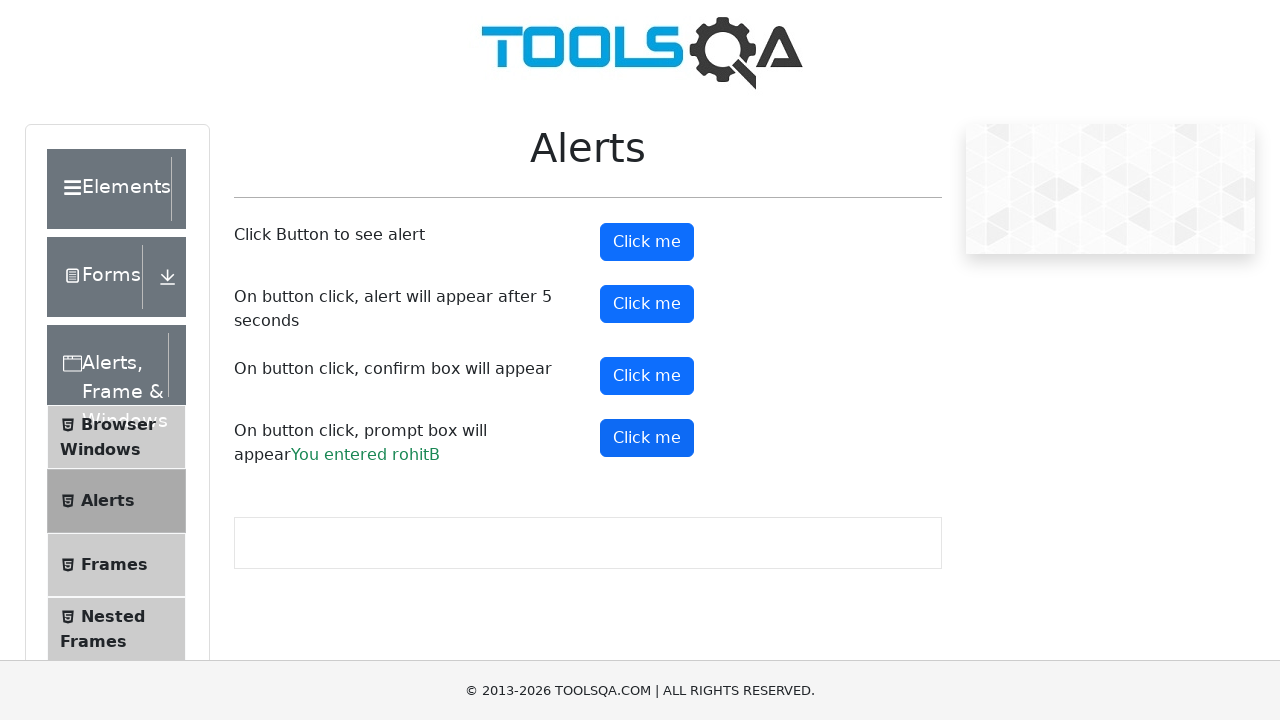

Waited for dialog to be handled and accepted with text 'rohitB'
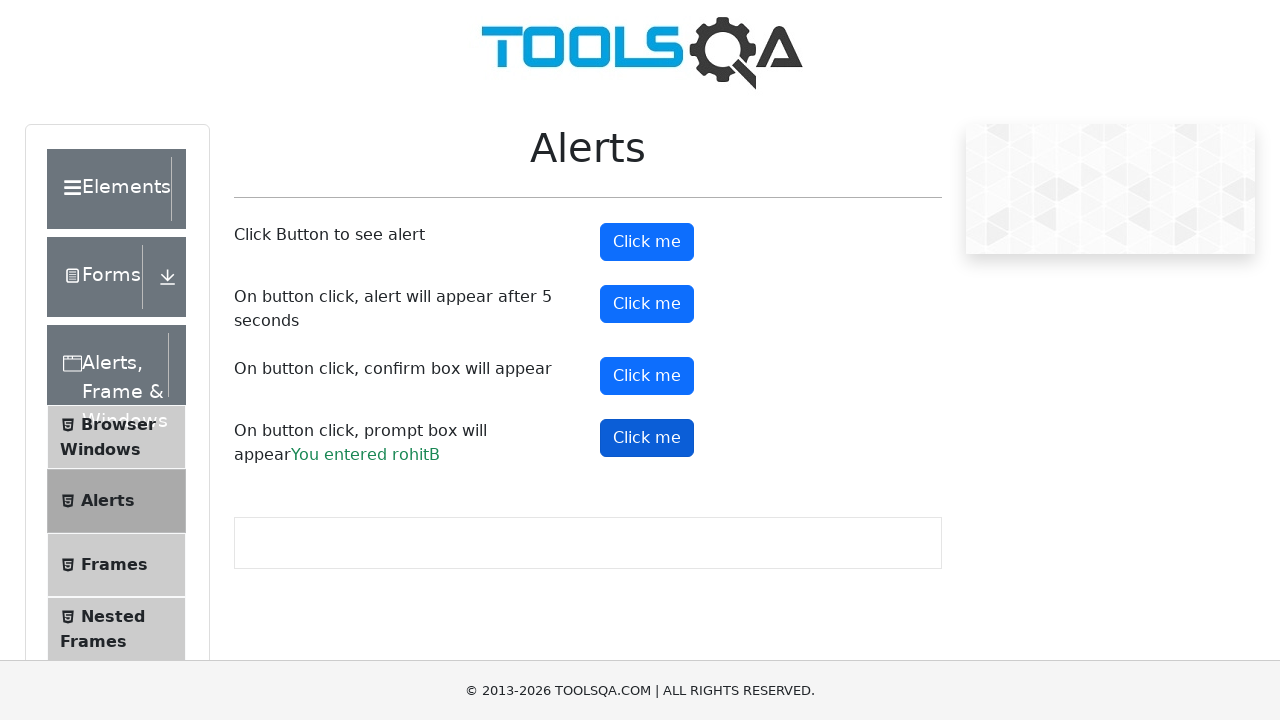

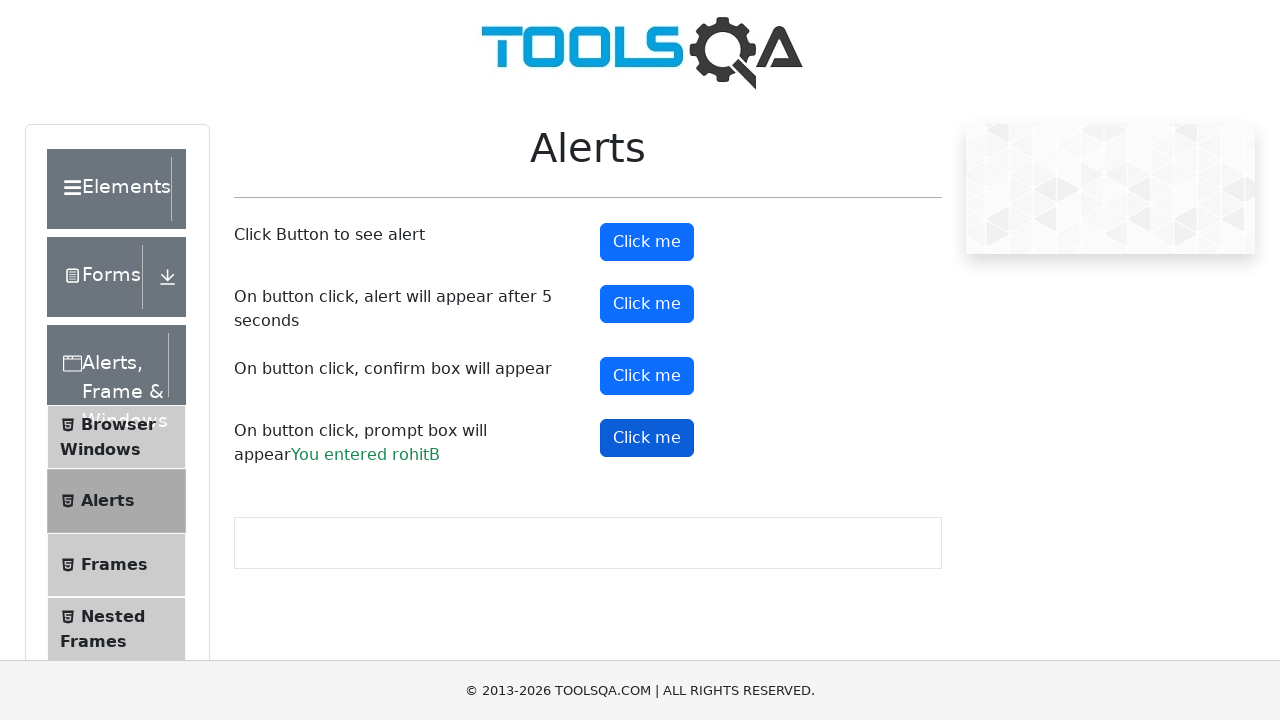